Tests the API navigation link by checking its color before and after clicking

Starting URL: https://playwright.dev/

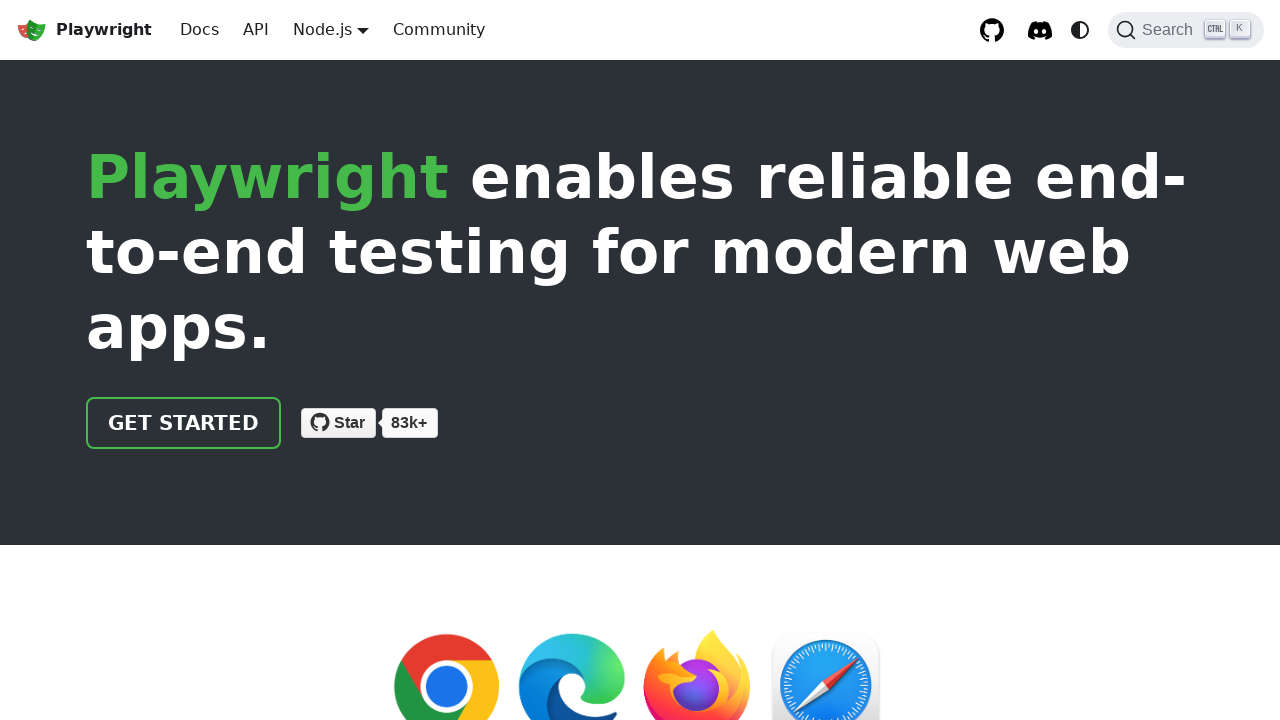

Located the API navigation link in the header
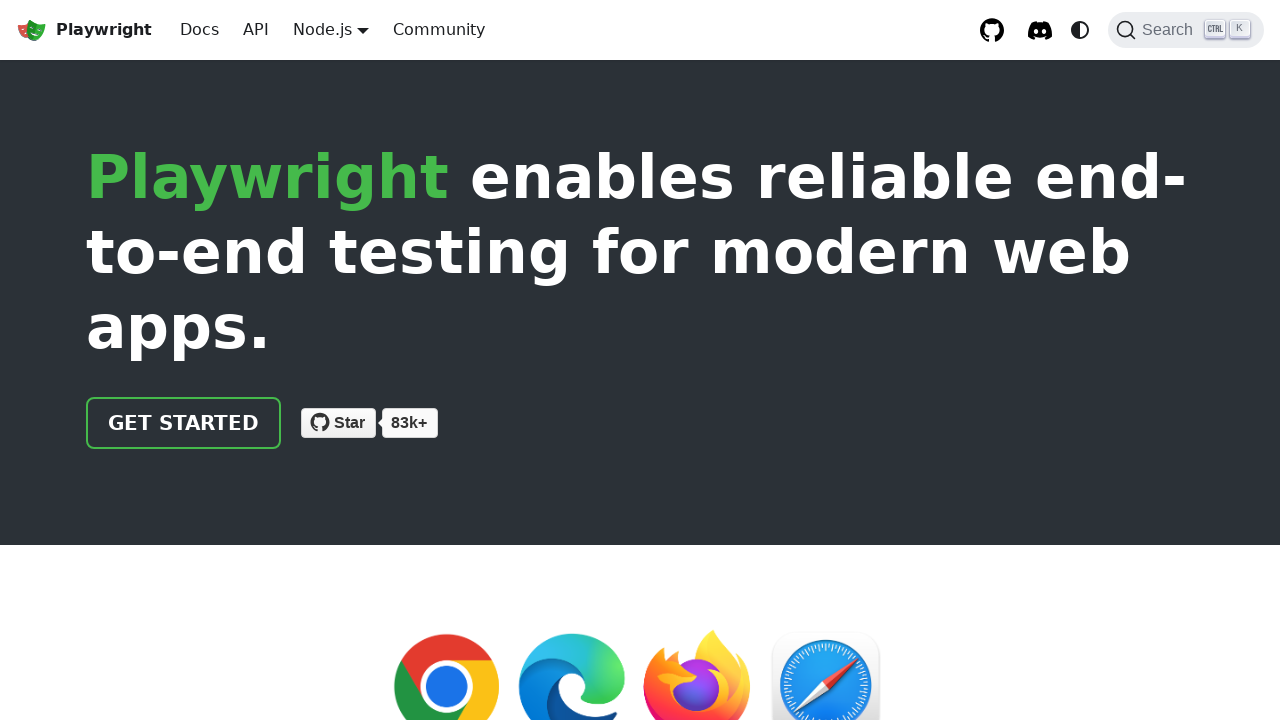

Clicked on the API navigation link at (256, 30) on a.navbar__item >> internal:has-text="API"i
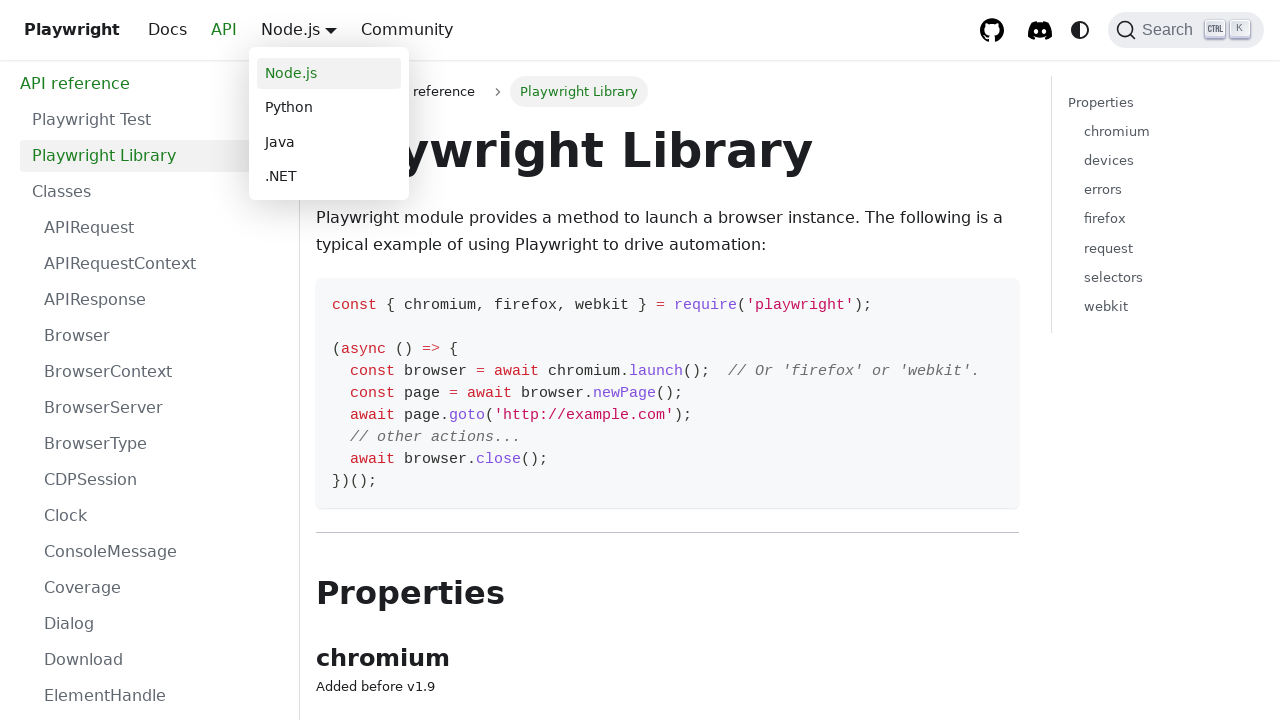

Page navigation completed and DOM content loaded
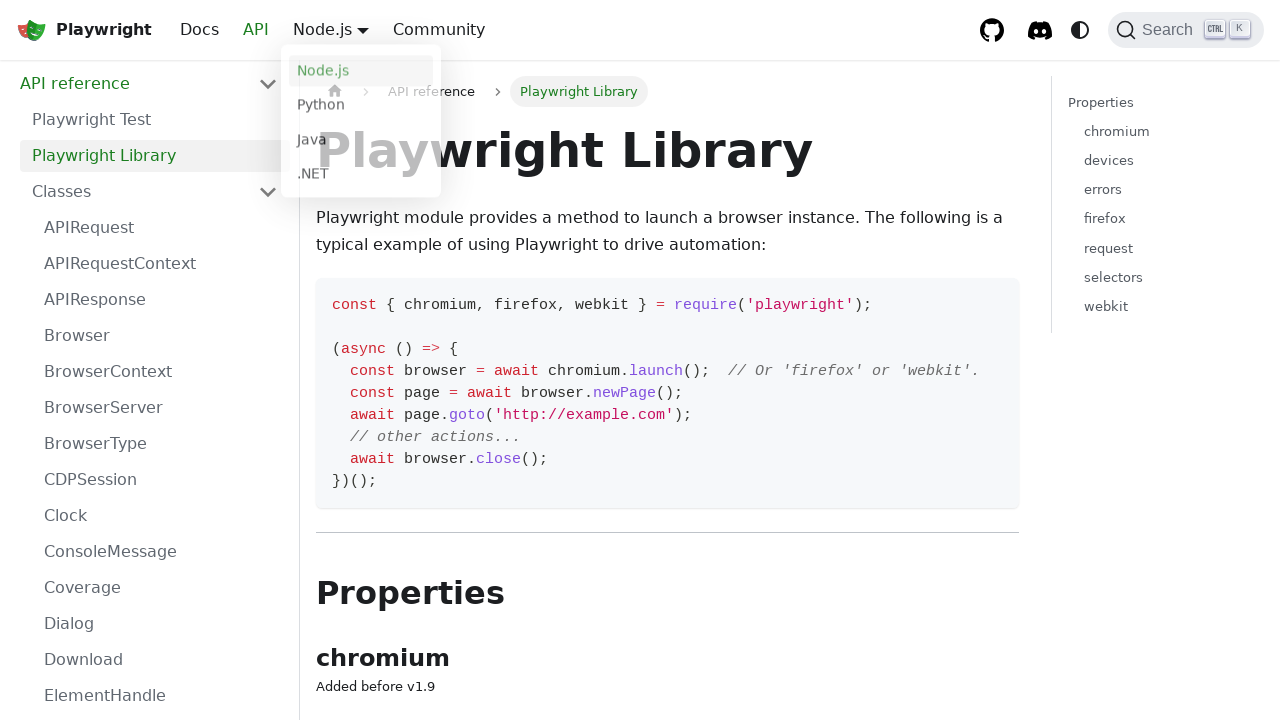

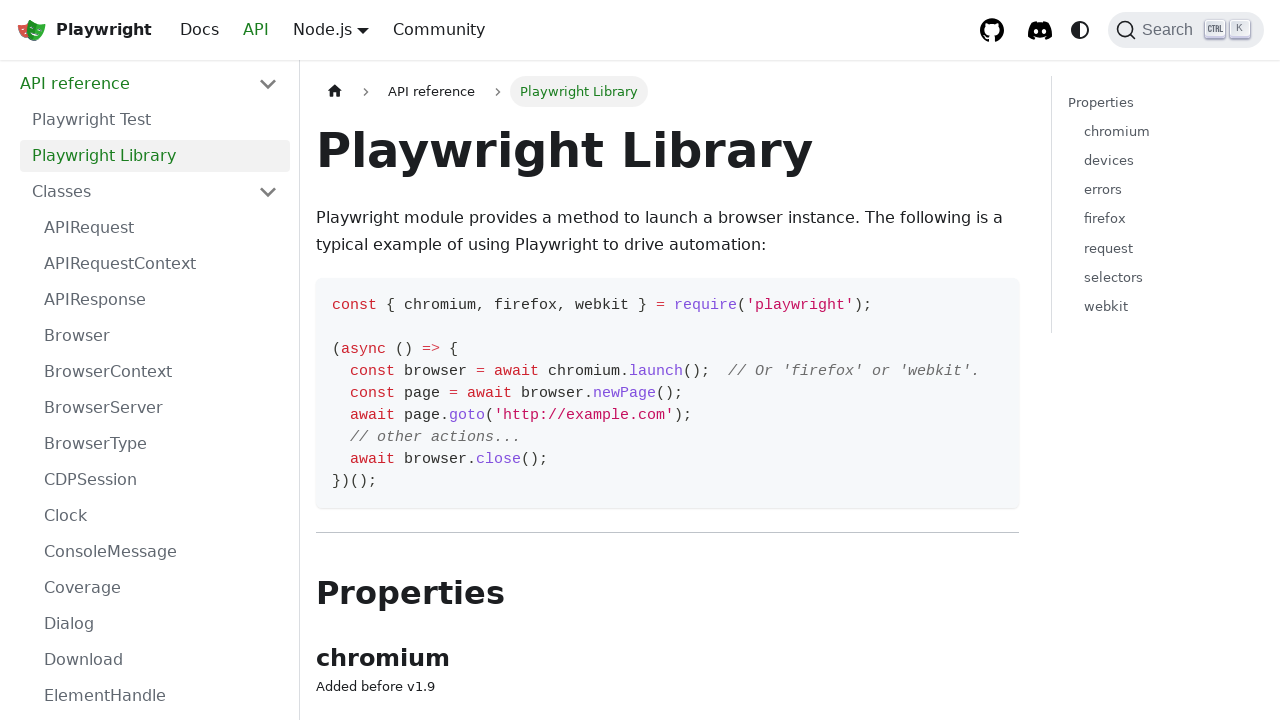